Tests multi-window handling using a reusable method pattern - clicks a link that opens a new window, switches to that window, and verifies the heading is displayed.

Starting URL: https://the-internet.herokuapp.com/windows

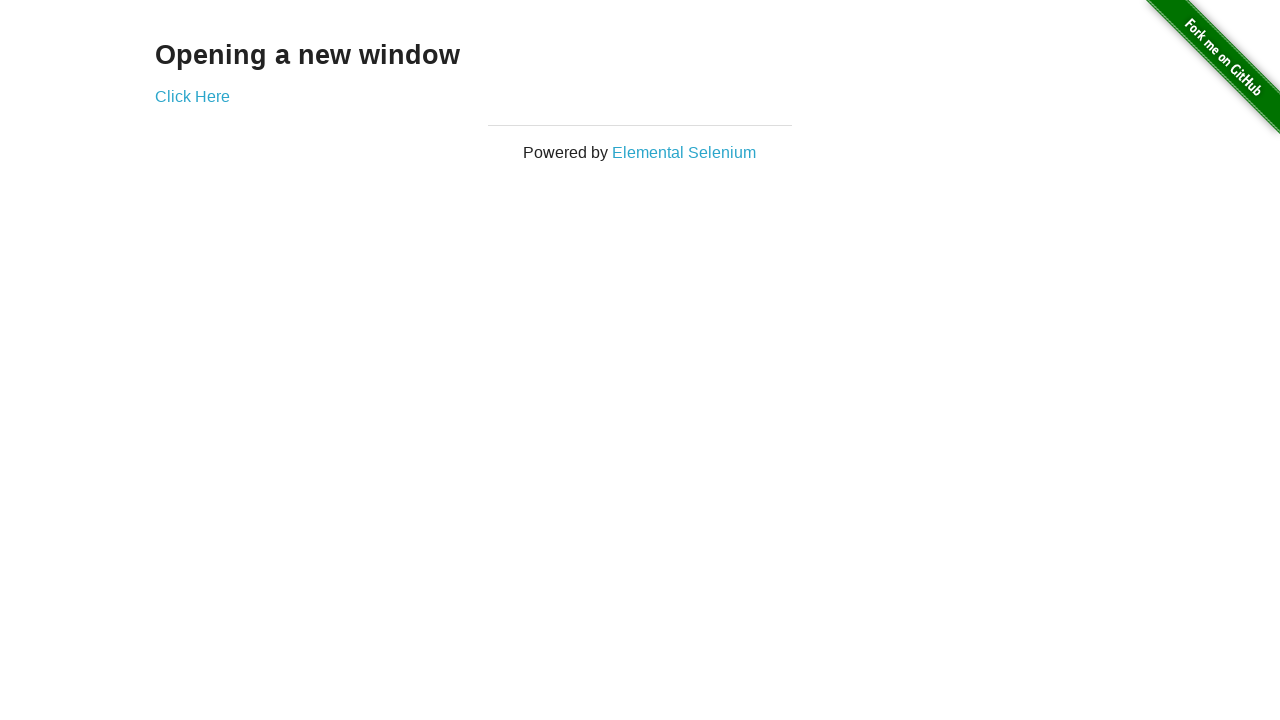

Clicked 'Click Here' link to open new window at (192, 96) on text=Click Here
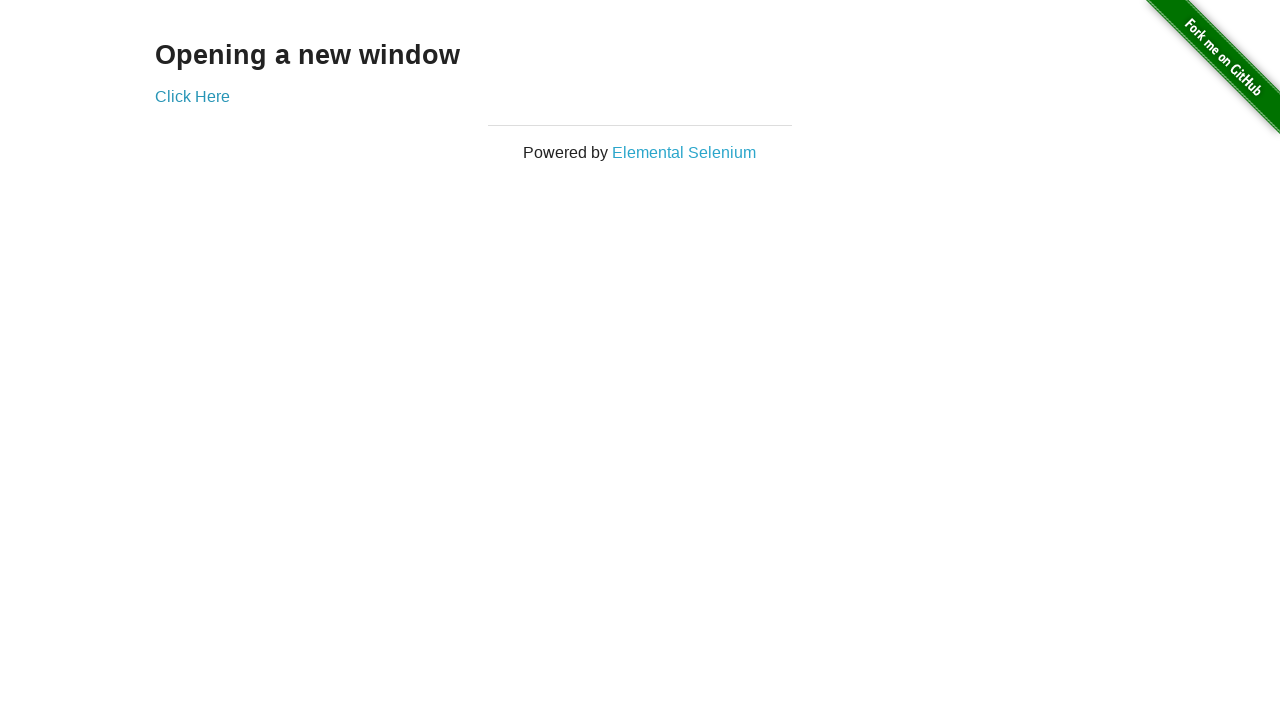

Captured new window/page reference
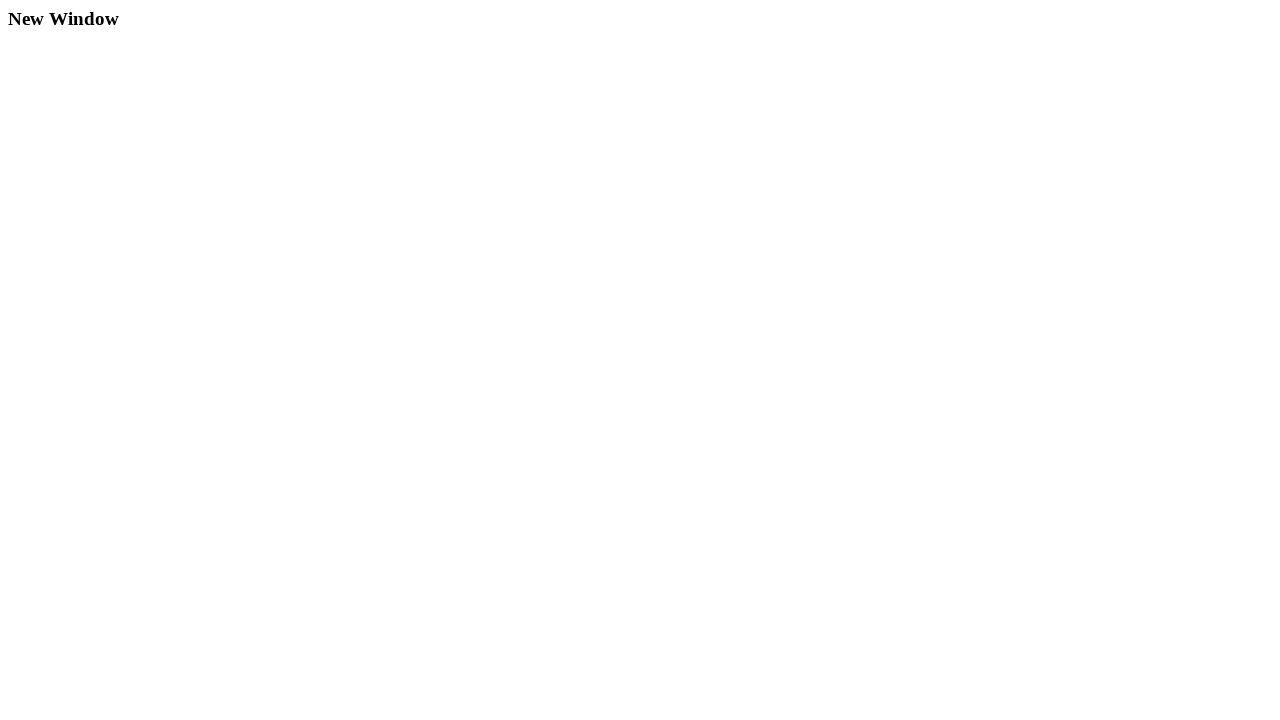

New page loaded successfully
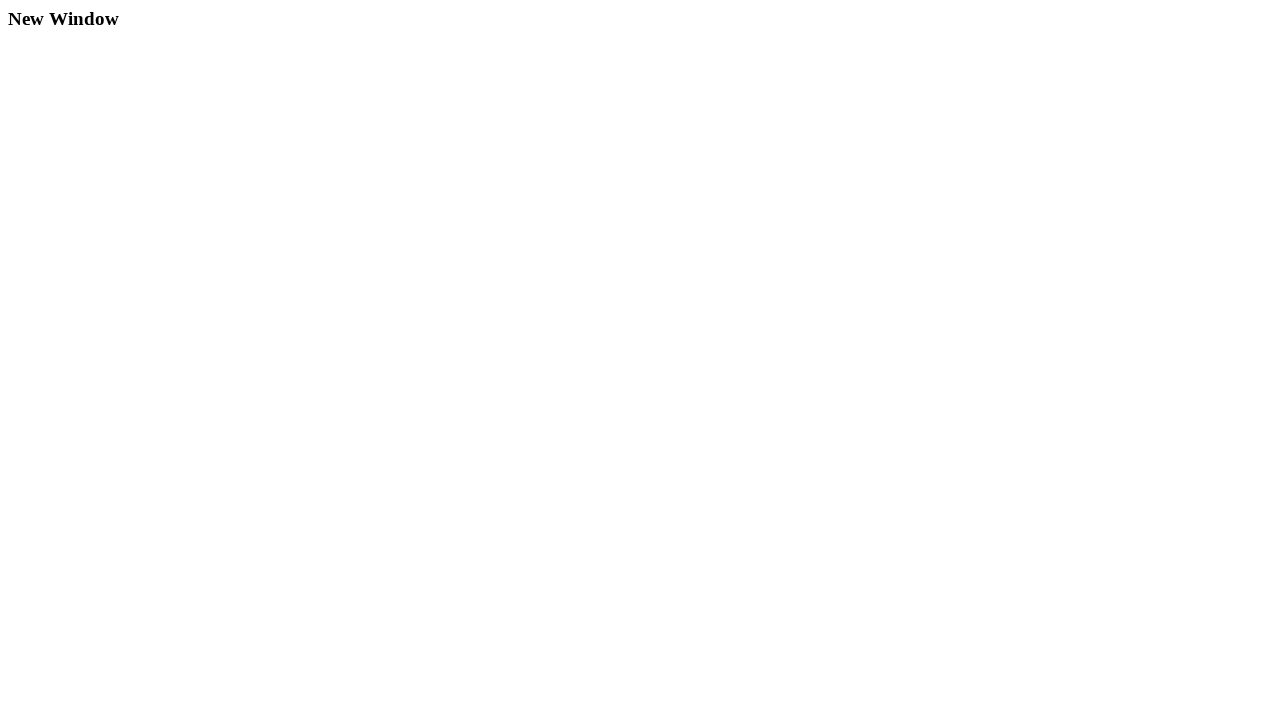

Verified h3 heading is visible on new window
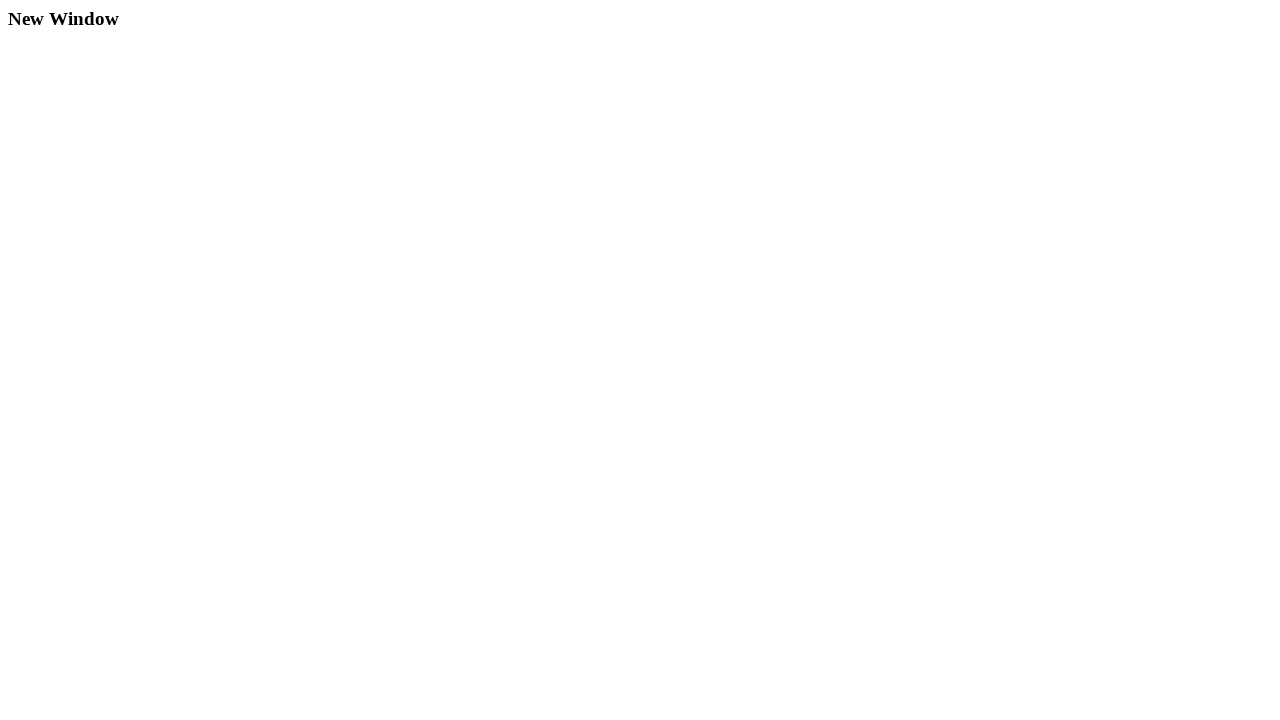

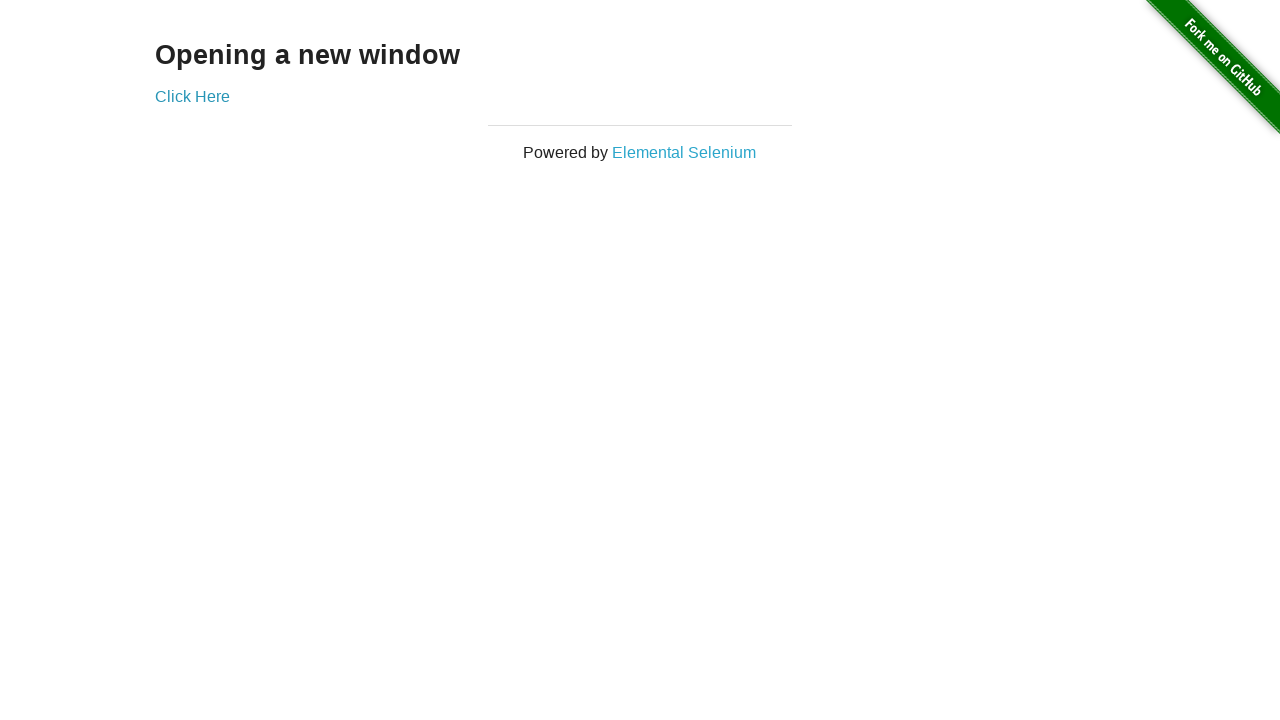